Tests static dropdown selection by both label and index

Starting URL: https://www.lambdatest.com/selenium-playground/select-dropdown-demo

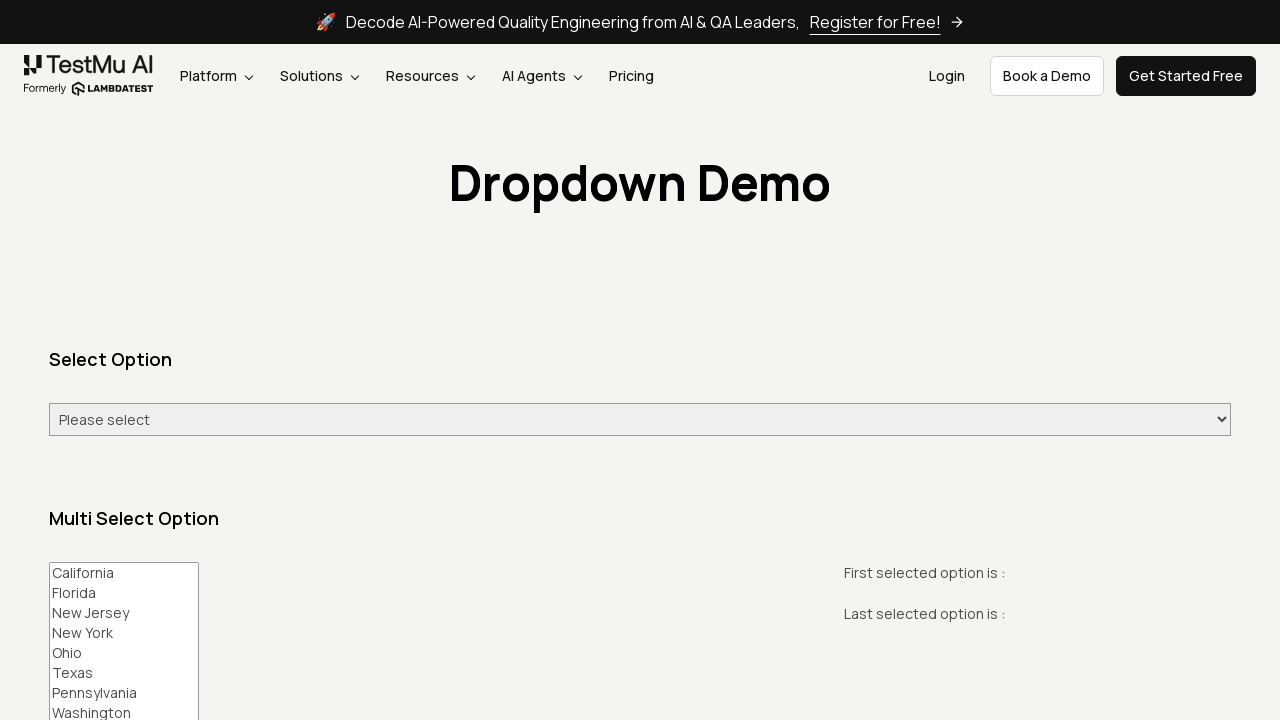

Selected 'Sunday' from dropdown by label on #select-demo
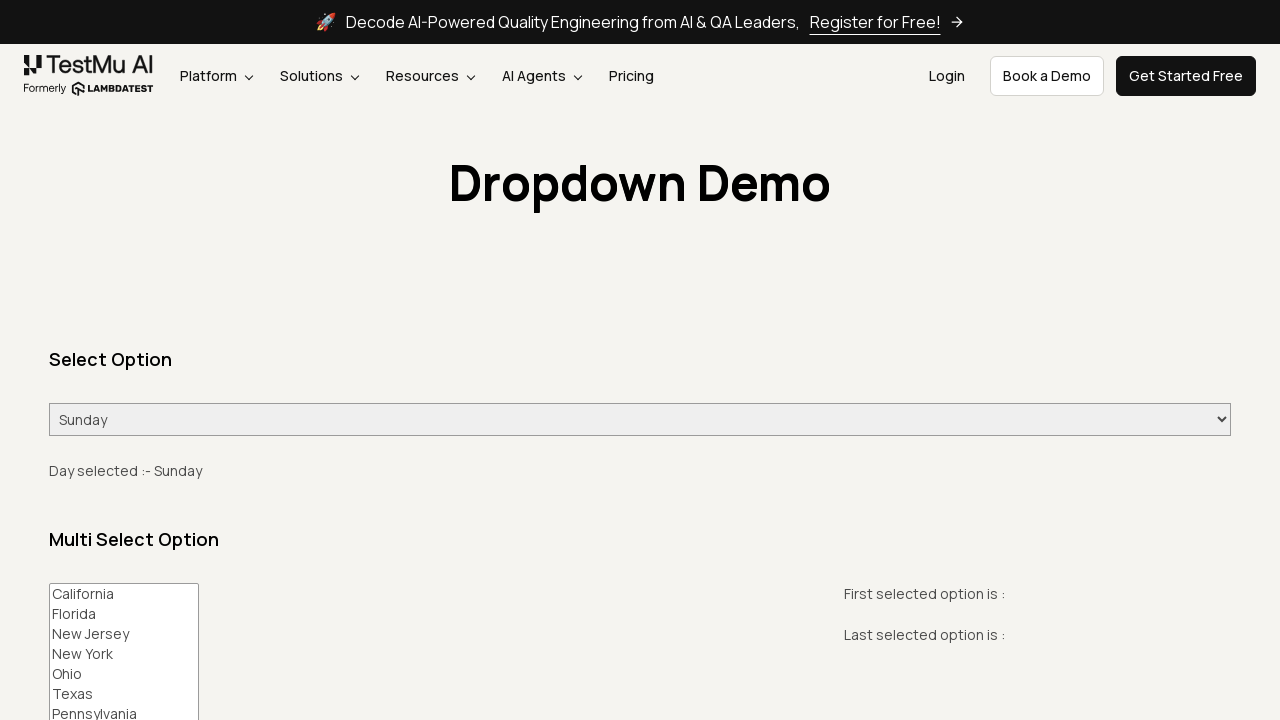

Verified 'Sunday' is displayed in selected value
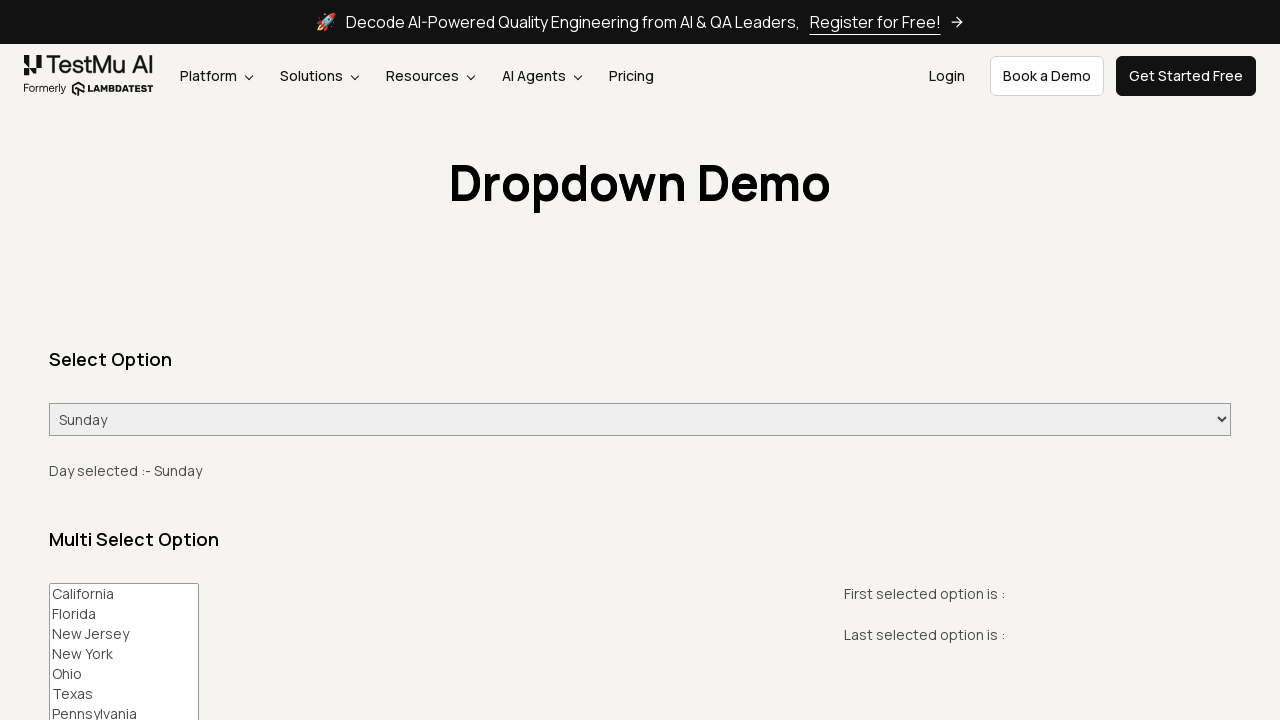

Selected dropdown option at index 5 on #select-demo
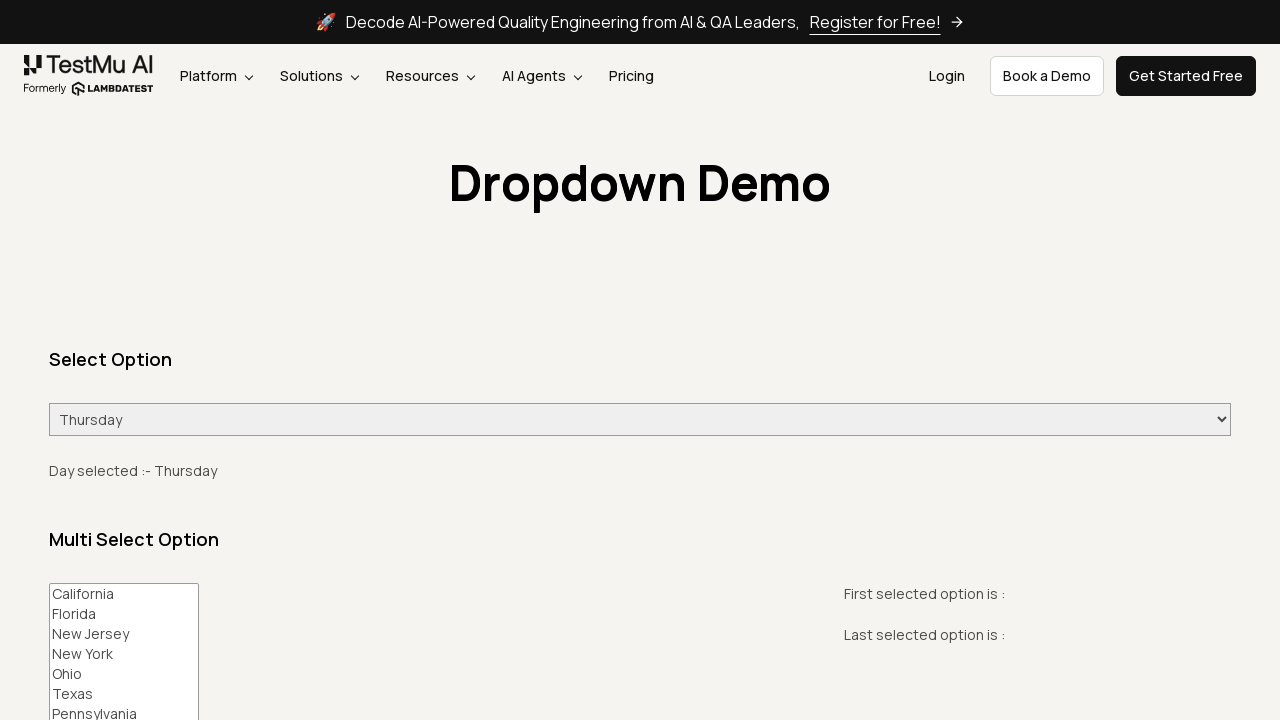

Verified 'Thursday' is displayed in selected value
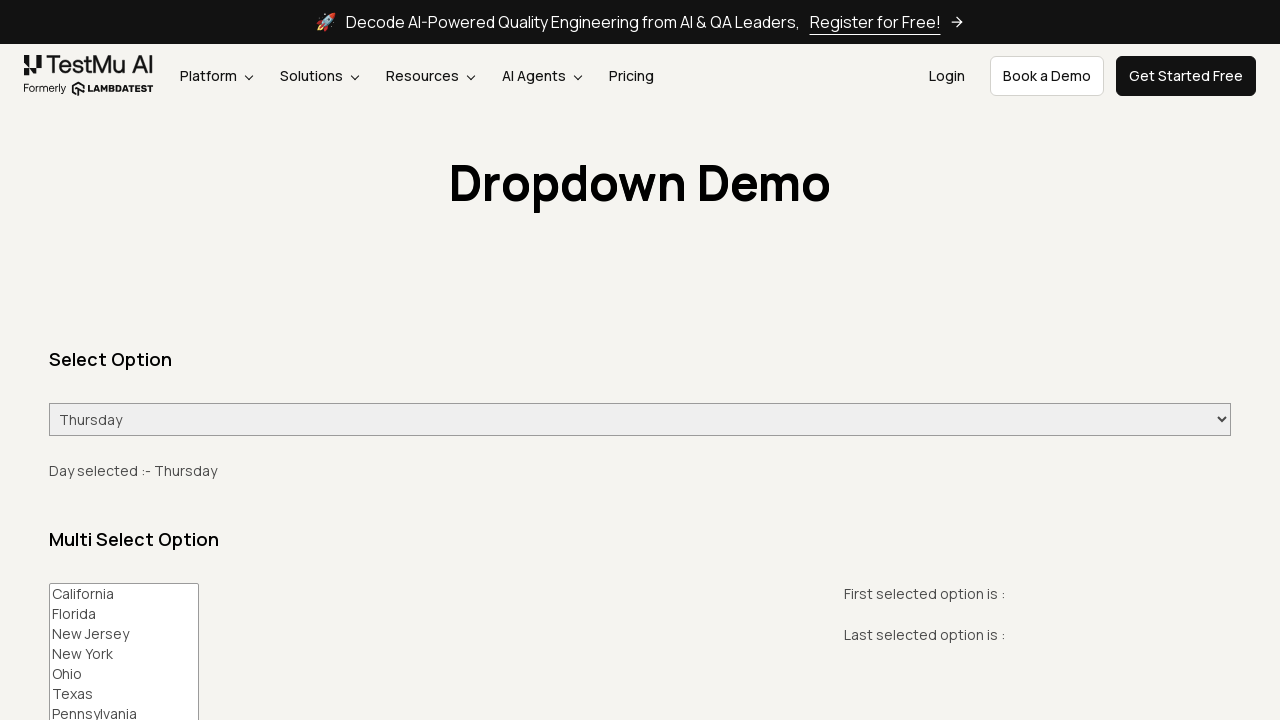

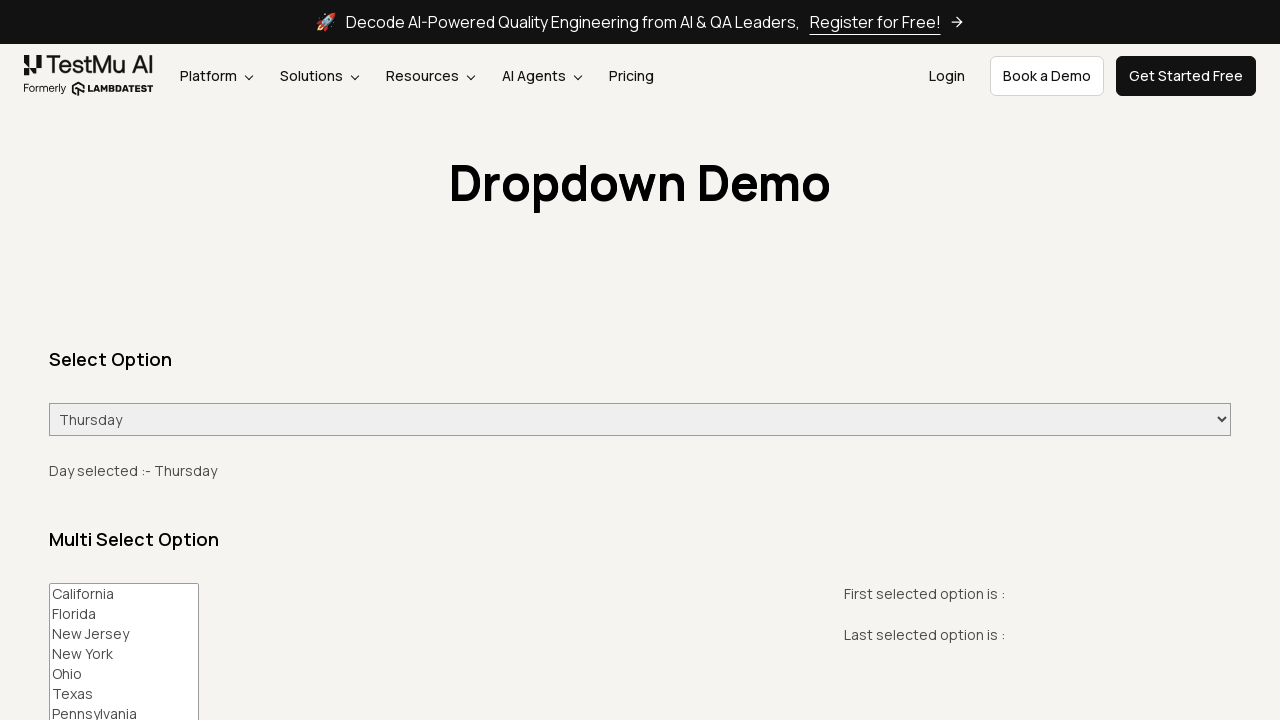